Tests the website's desktop view by setting viewport to 1920x1080 resolution and loading the page

Starting URL: https://ltimindtree.iamneo.ai/

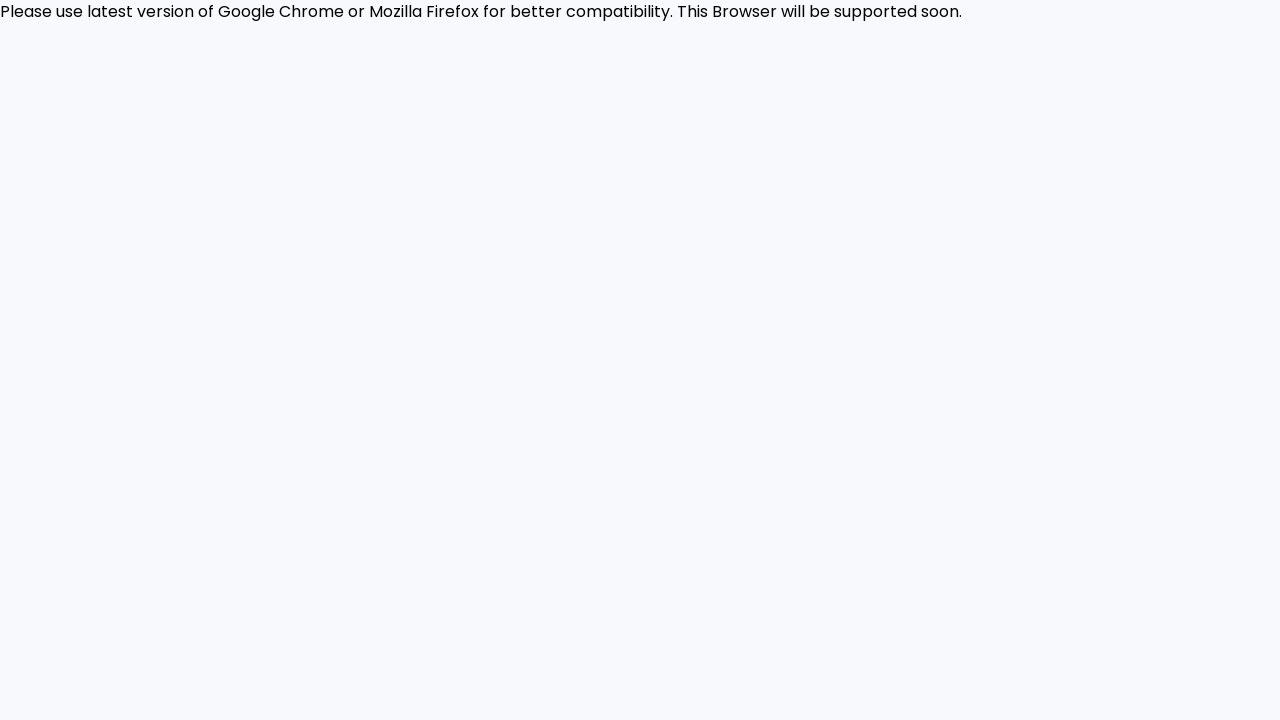

Set viewport to 1920x1080 desktop resolution
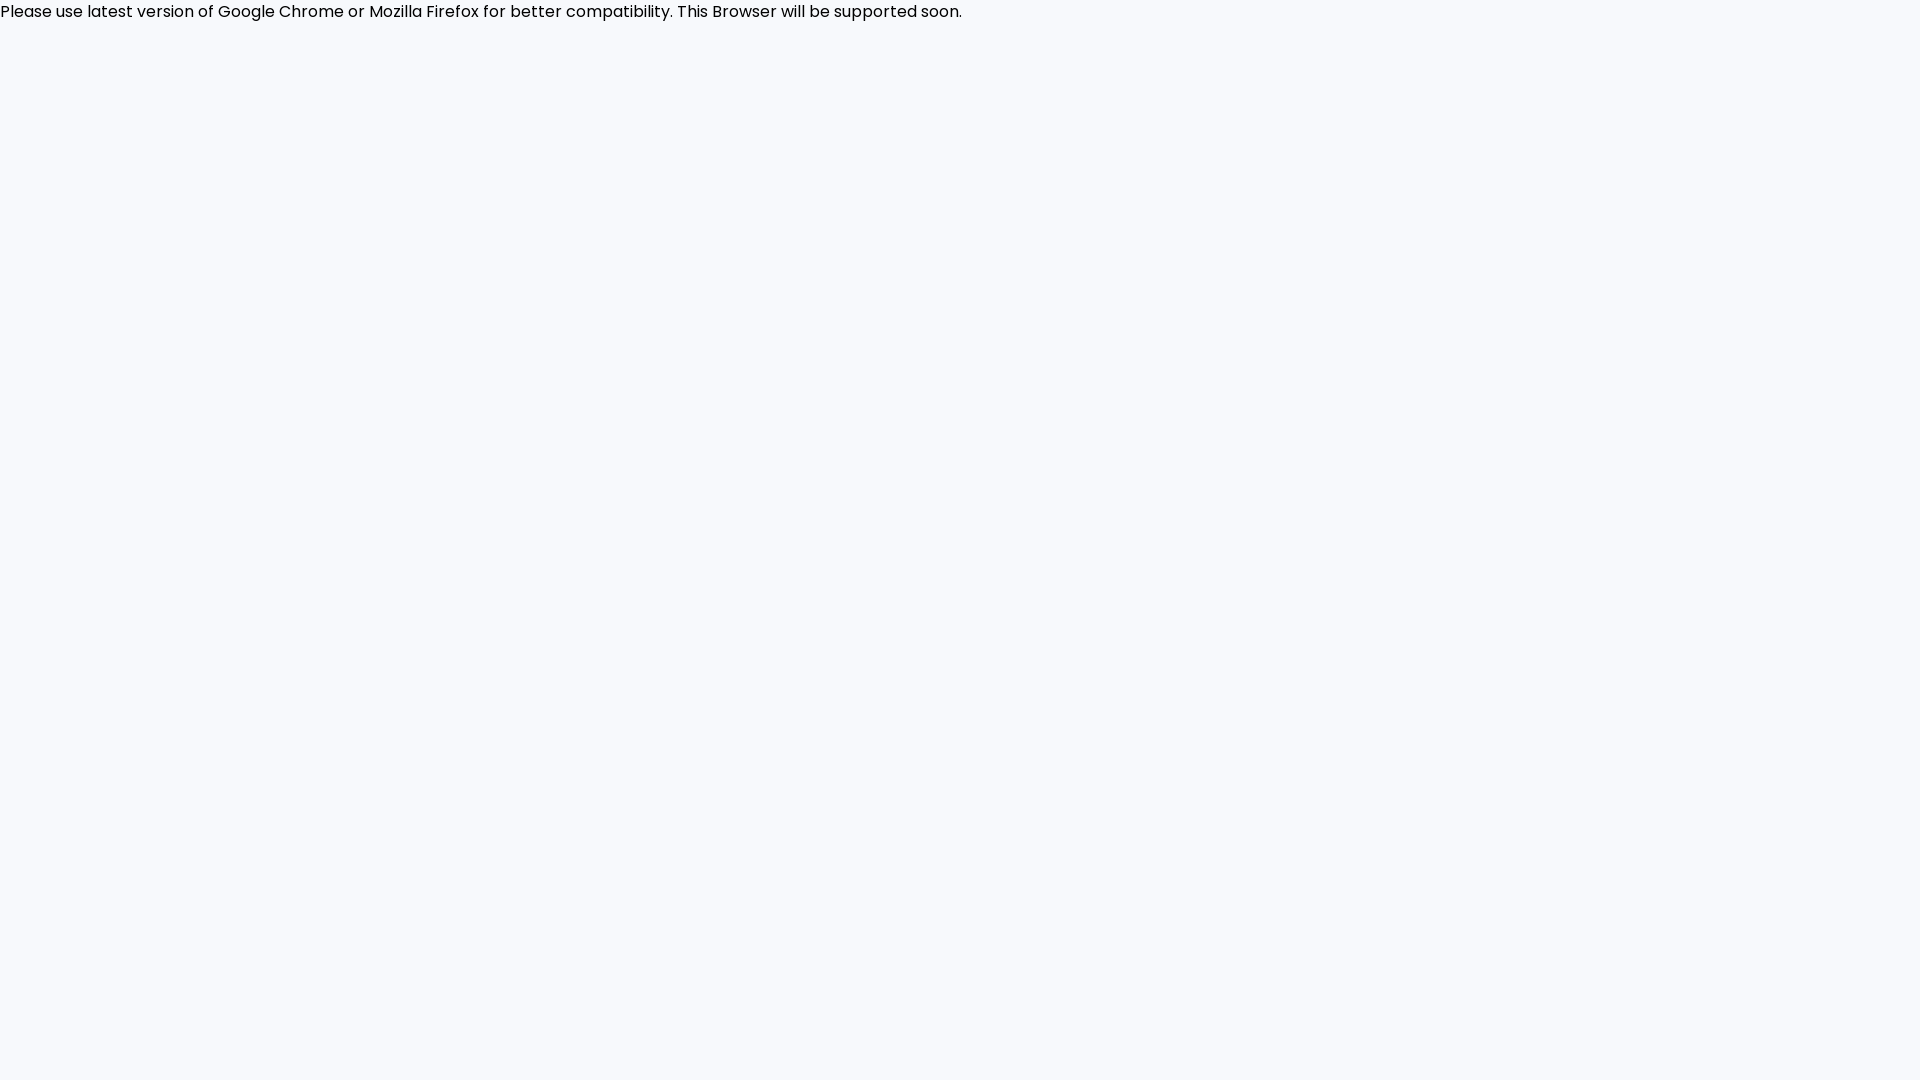

Page fully loaded with networkidle state
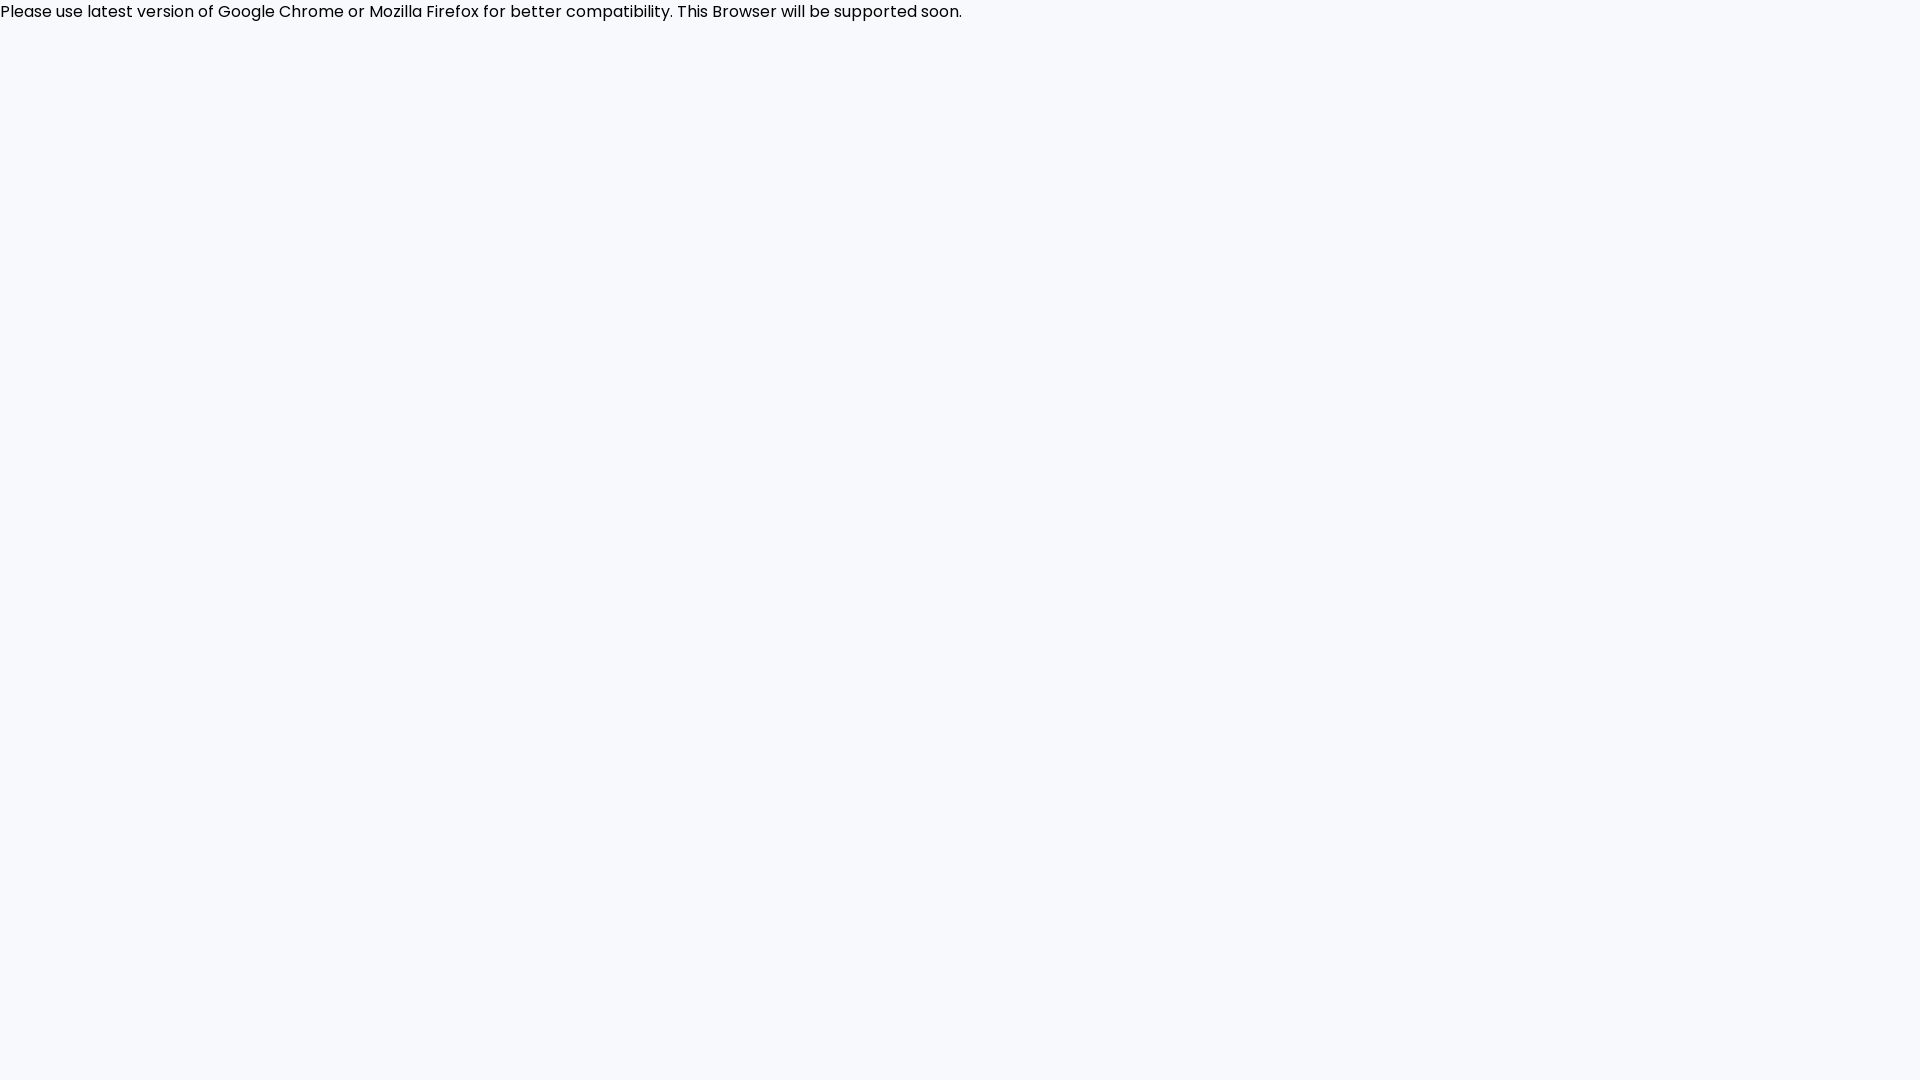

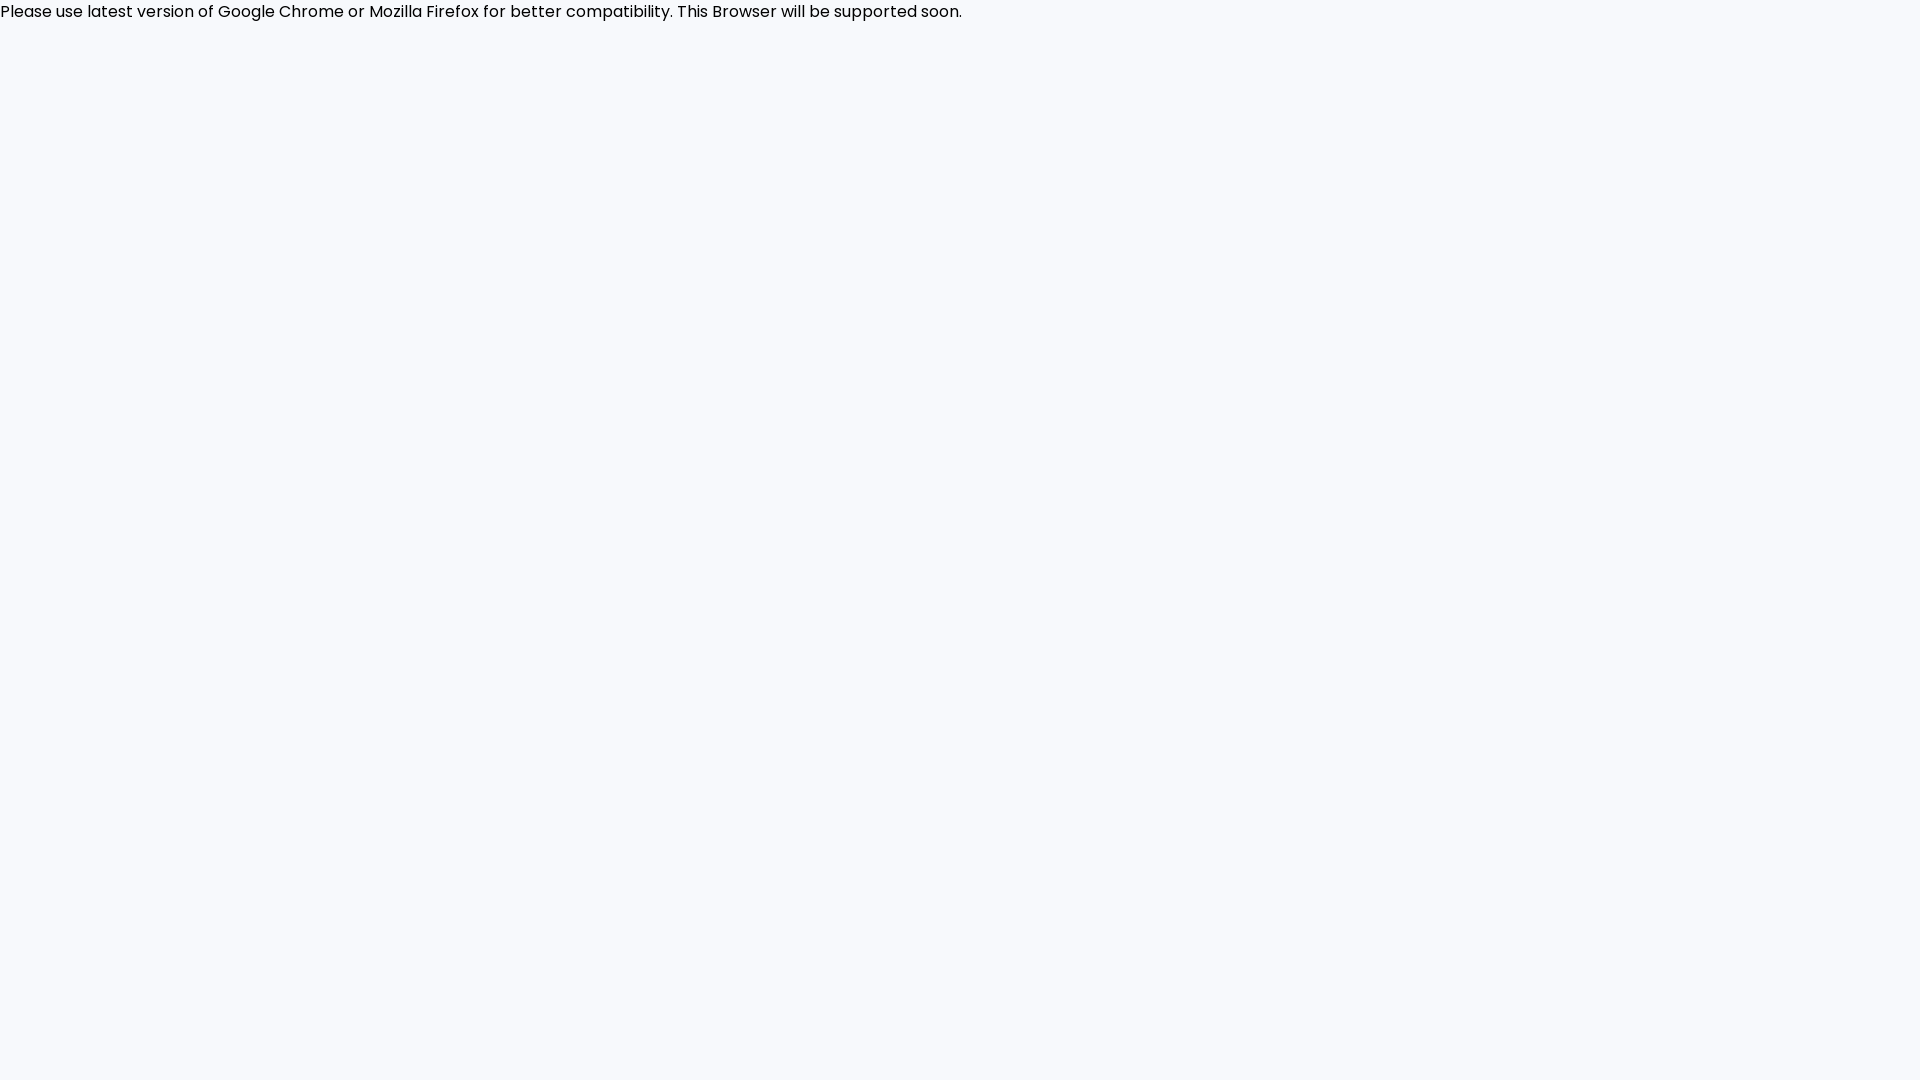